Tests adding a laptop product to cart by navigating through categories, selecting a product, and verifying the price in cart

Starting URL: https://www.demoblaze.com/

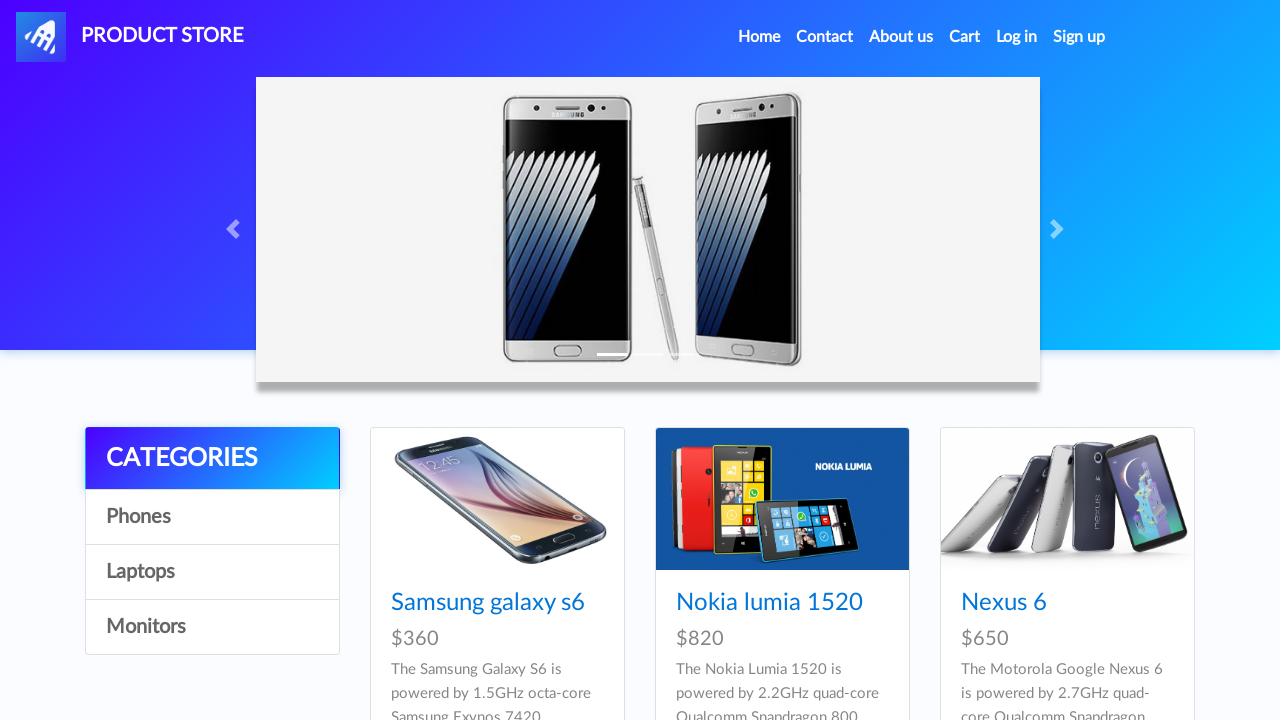

Waited for Laptops category link to appear
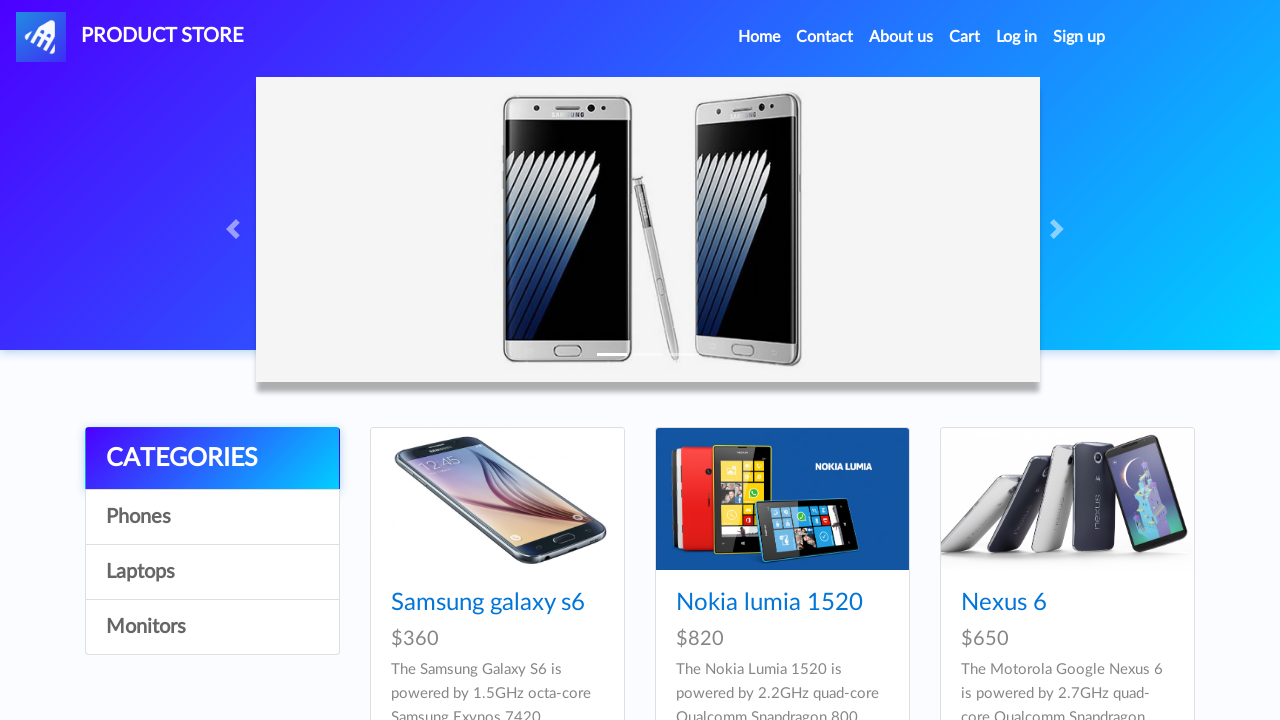

Clicked on Laptops category at (212, 572) on xpath=//a[normalize-space(text())='Laptops']
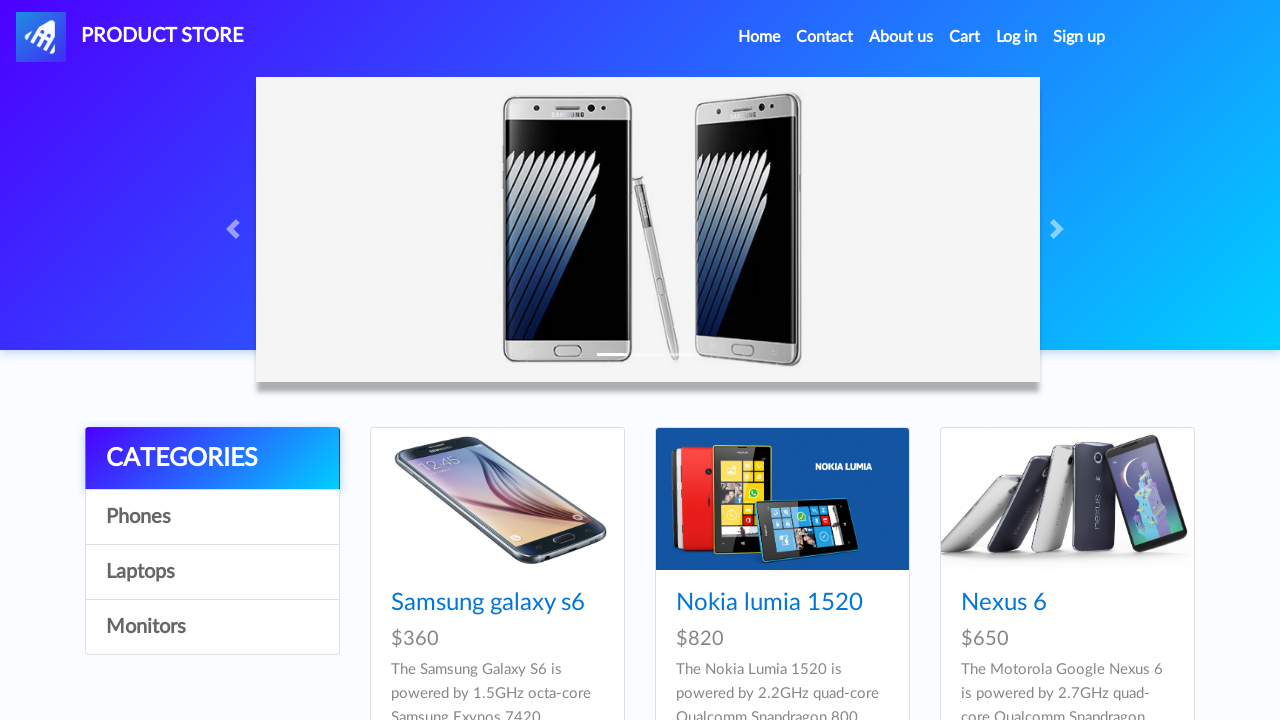

Waited for MacBook Pro product link to appear
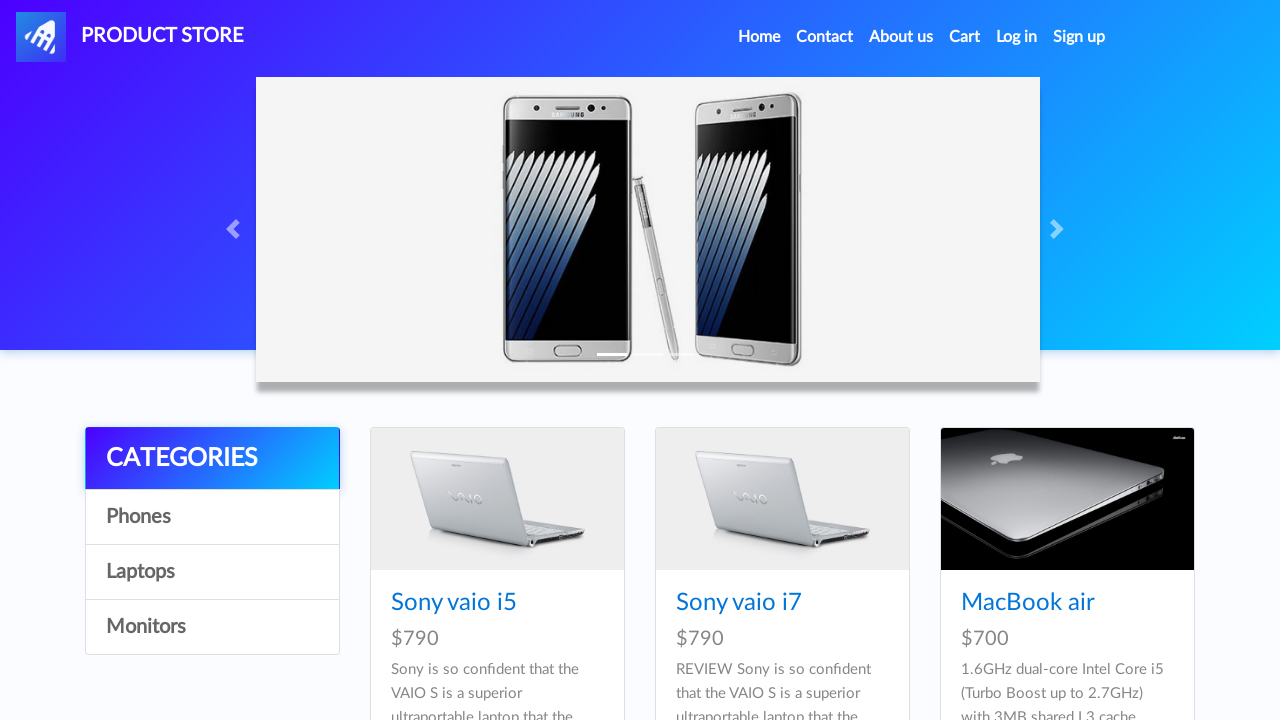

Clicked on MacBook Pro product at (1033, 361) on xpath=//a[normalize-space(text())='MacBook Pro']
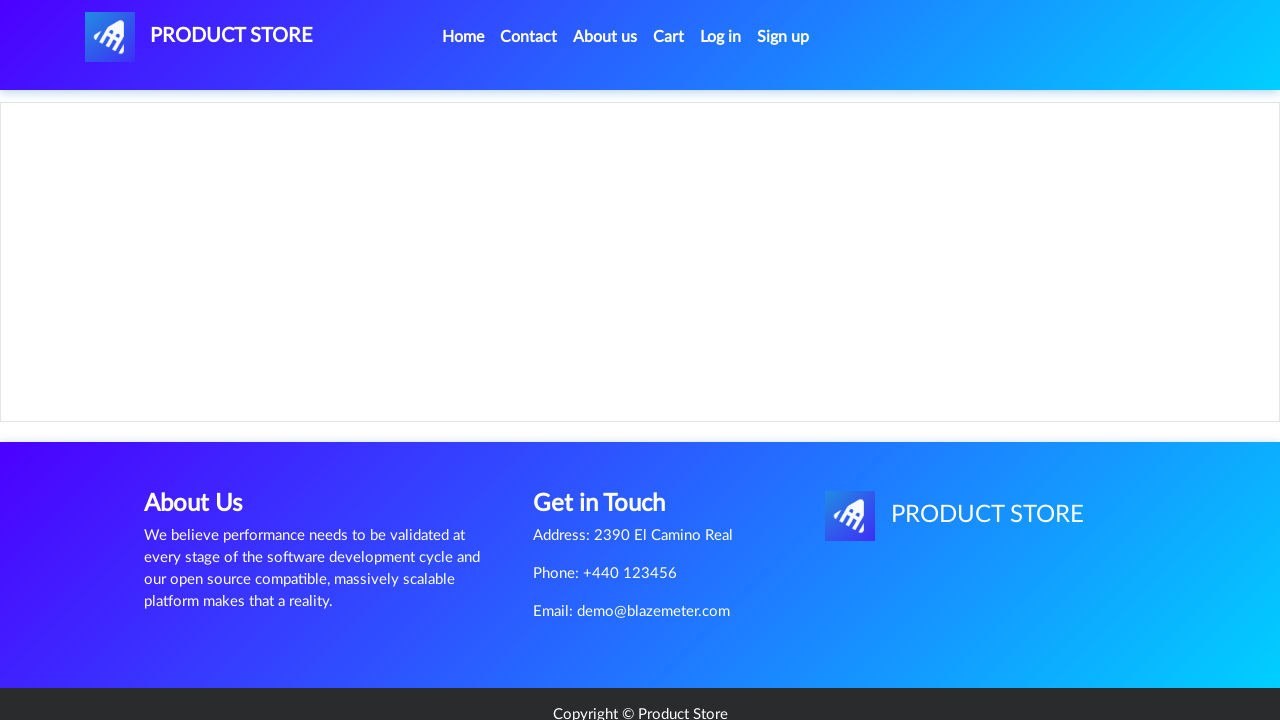

Waited for Add to cart button to appear
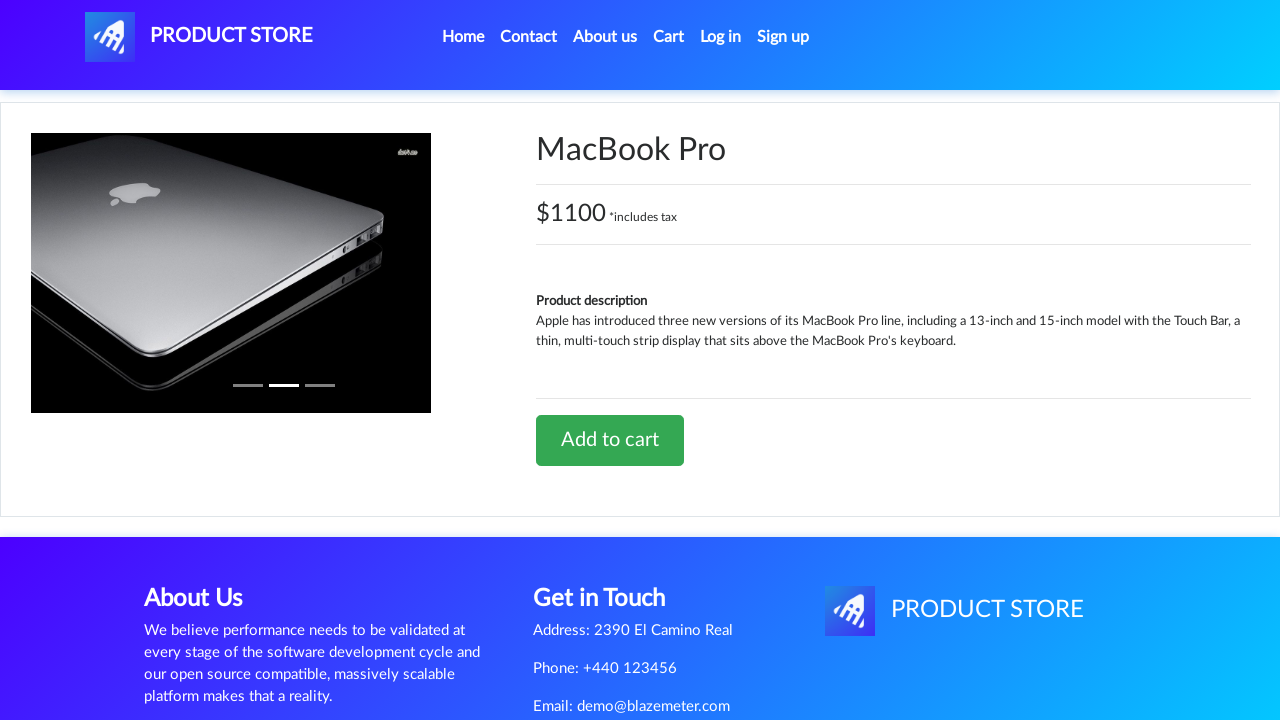

Clicked Add to cart button at (610, 440) on xpath=//a[normalize-space(text())='Add to cart']
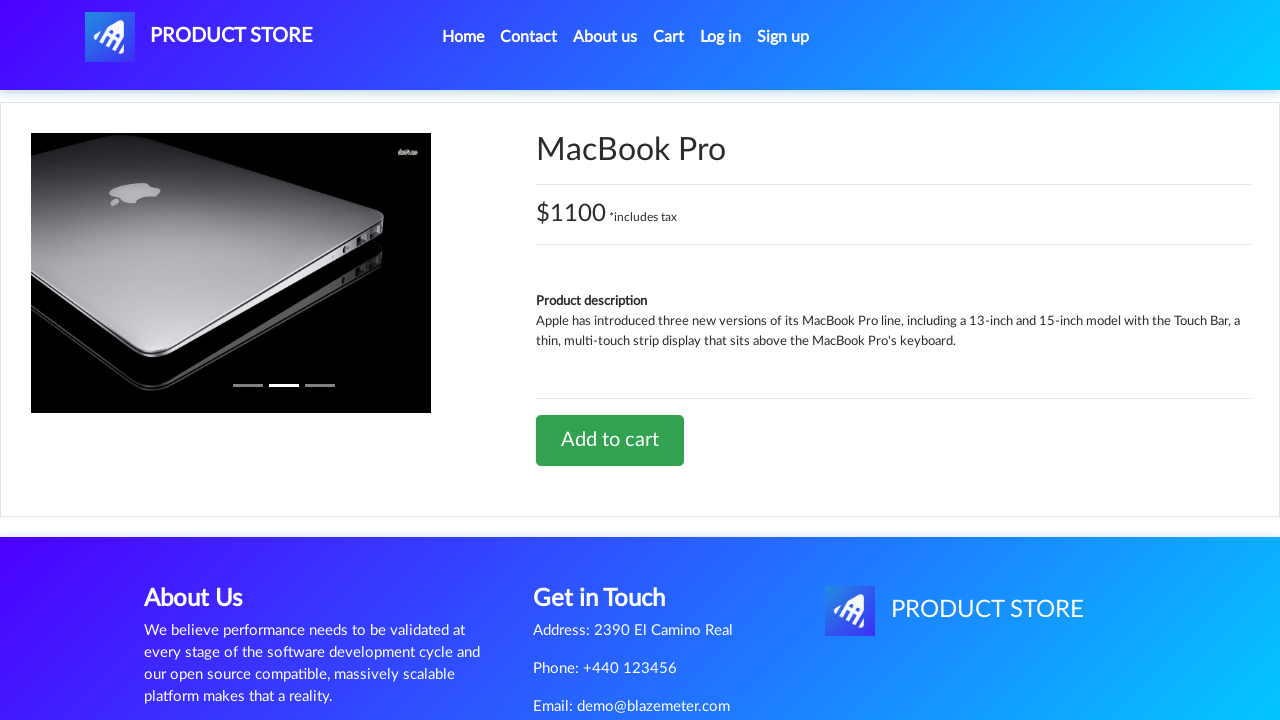

Set up alert dialog handler to accept dialogs
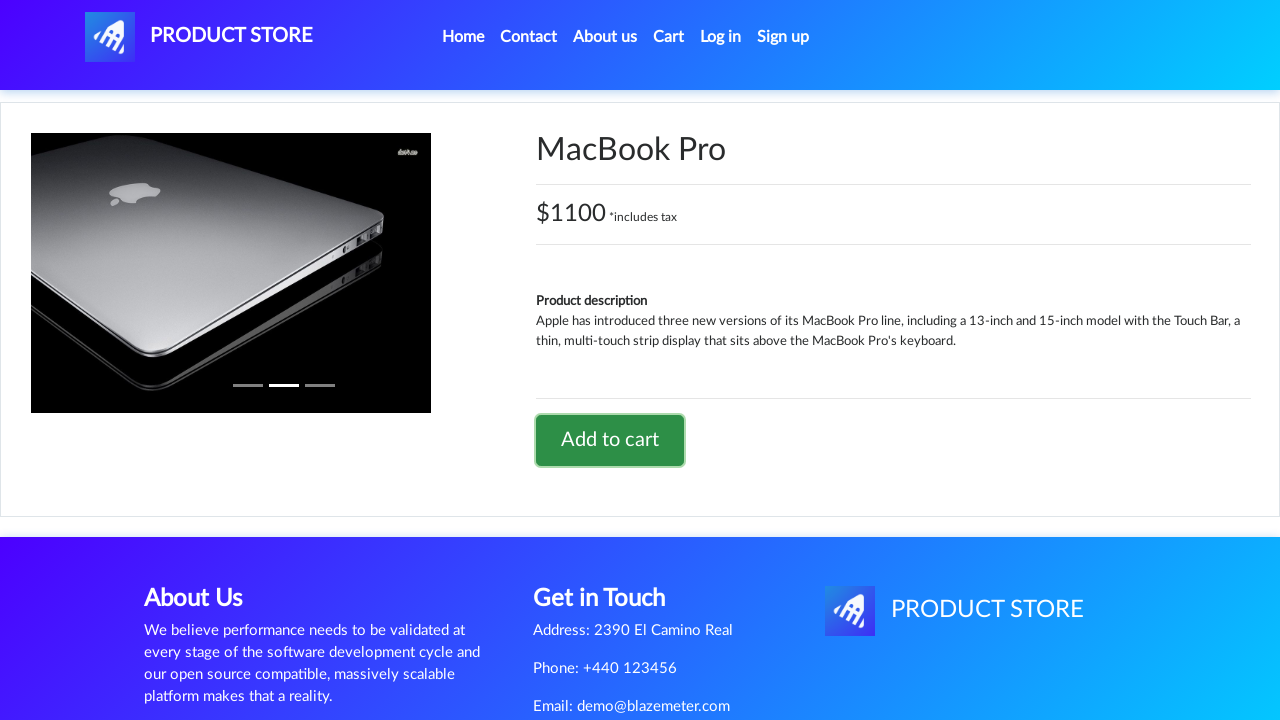

Waited for cart button to appear
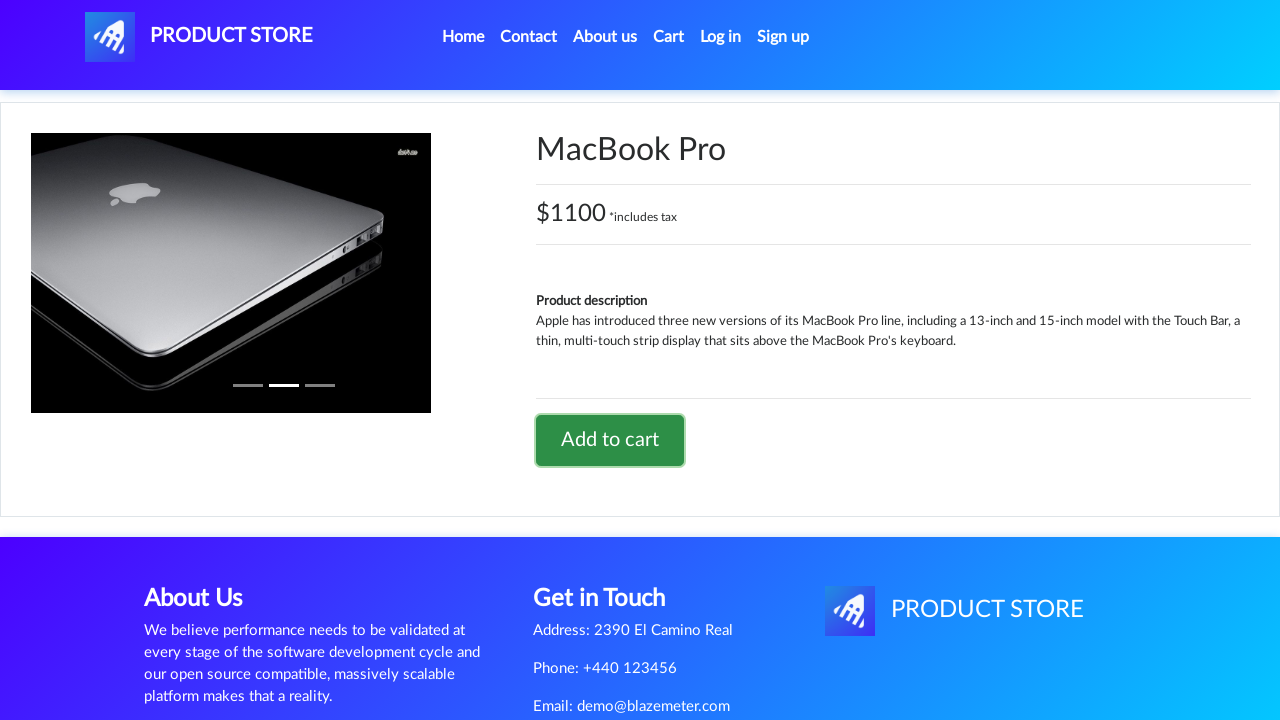

Clicked on cart button to navigate to cart at (669, 37) on #cartur
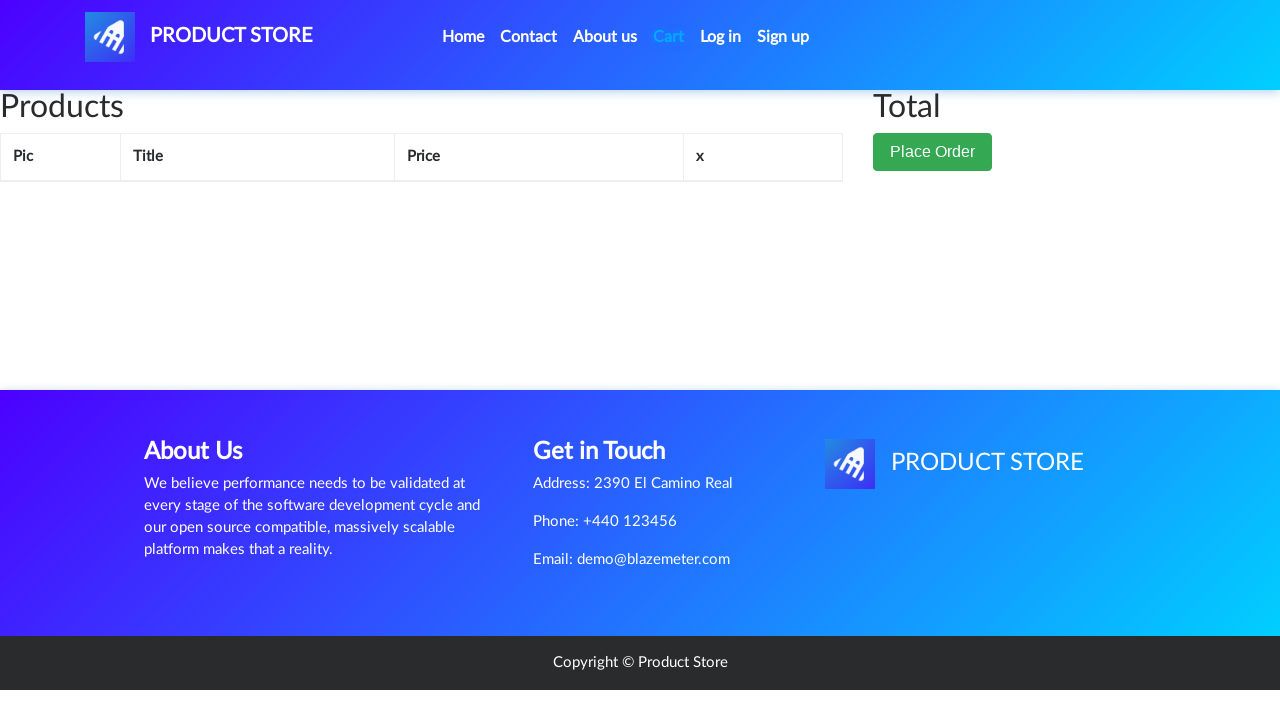

Waited for price cell in cart table to appear
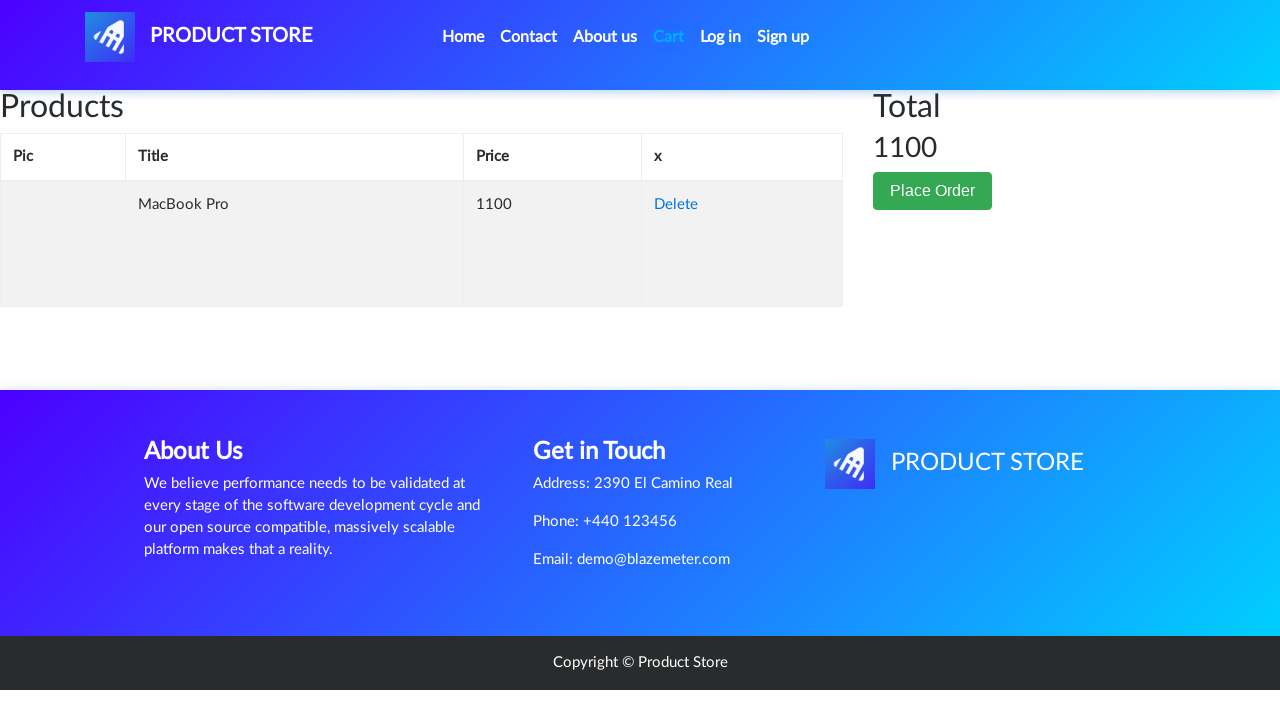

Retrieved price text from cart: 1100
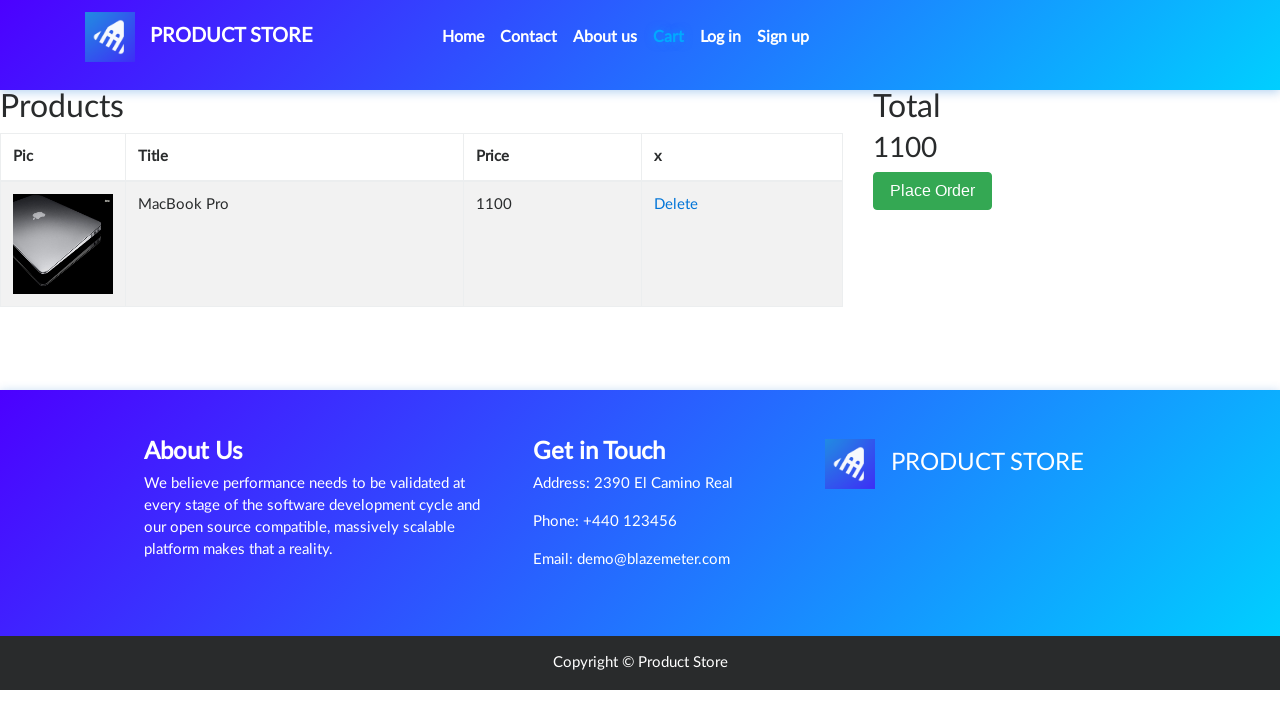

Verified that MacBook Pro price is 1100 in cart
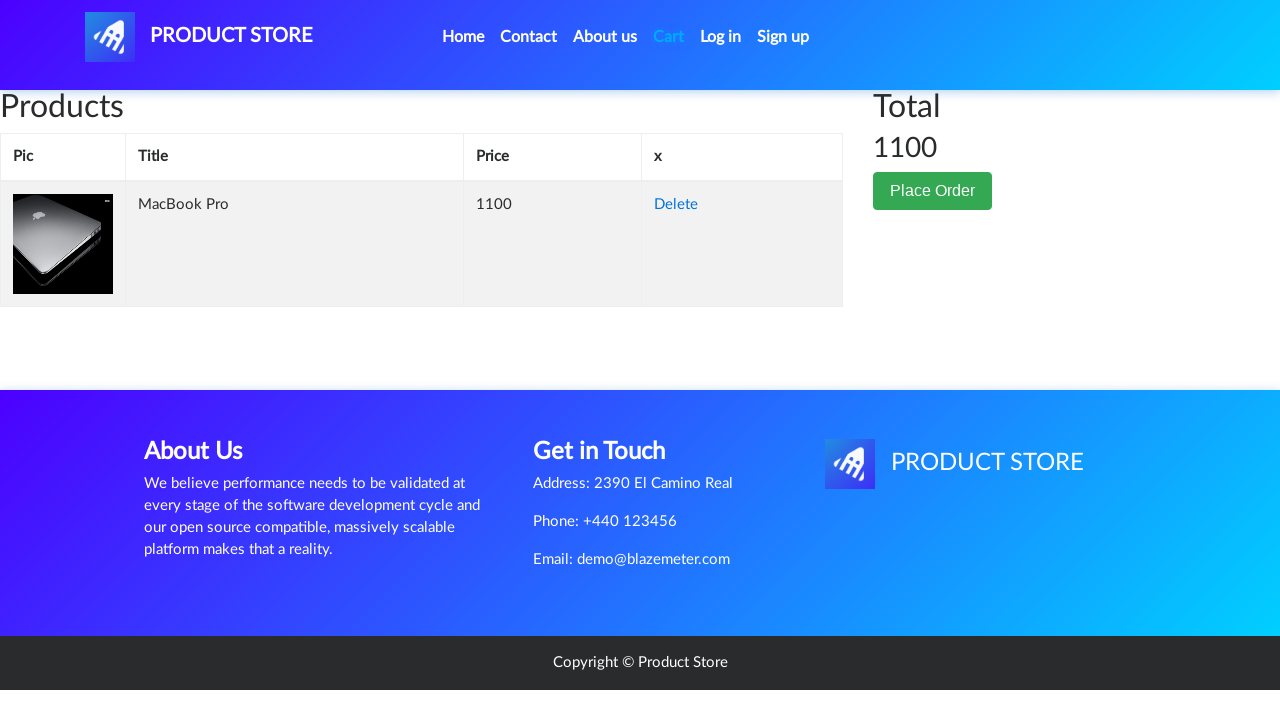

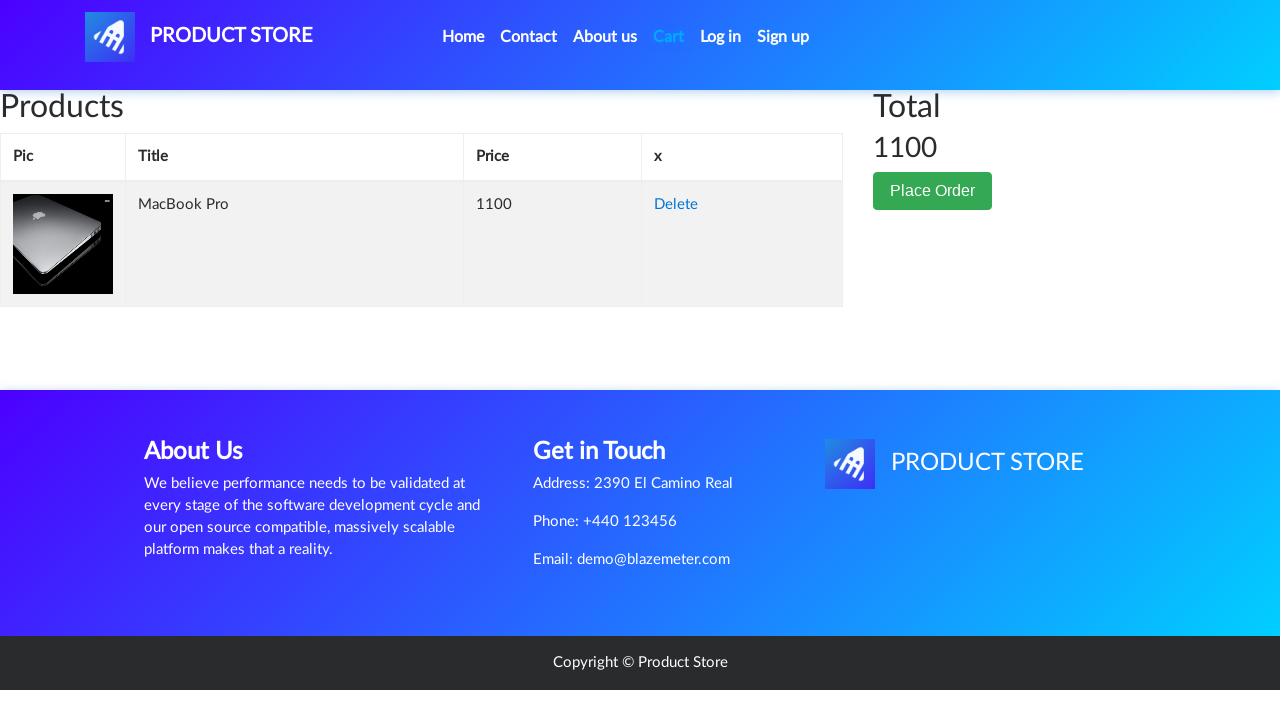